Tests alert popup handling by triggering a confirmation alert, dismissing it, and verifying the result message

Starting URL: https://demoqa.com/alerts

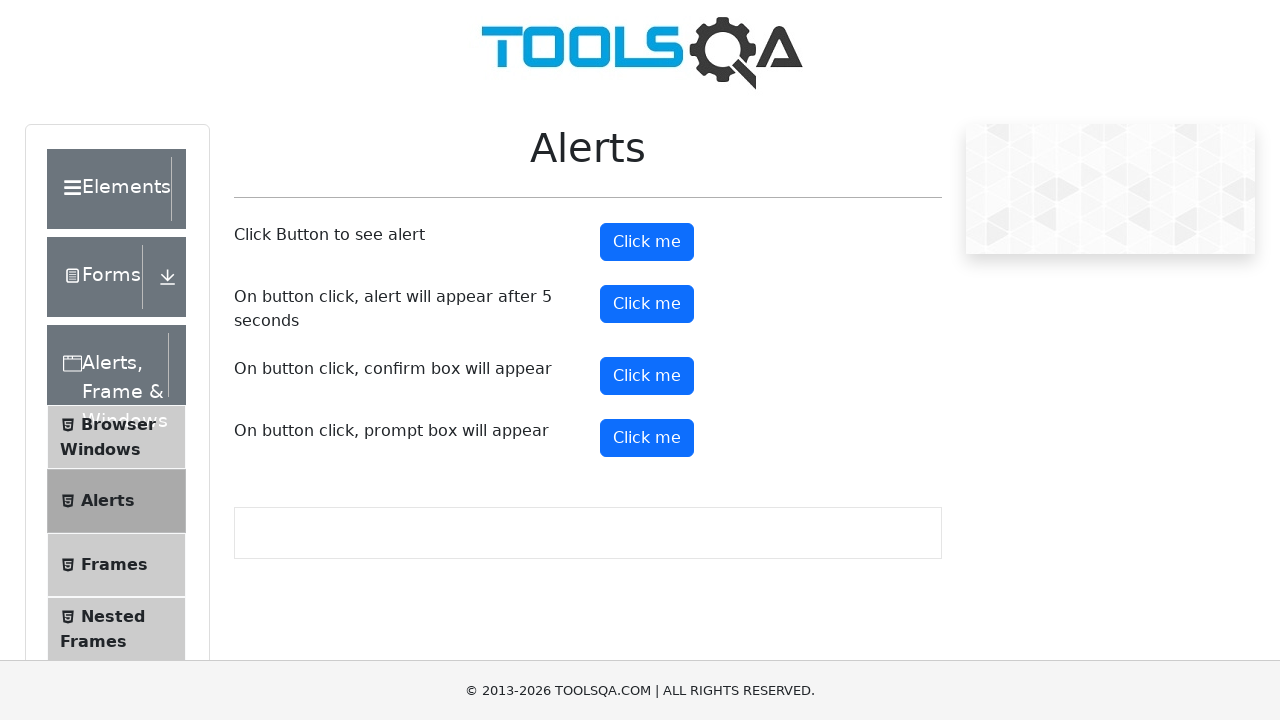

Clicked confirm button to trigger confirmation alert at (647, 376) on #confirmButton
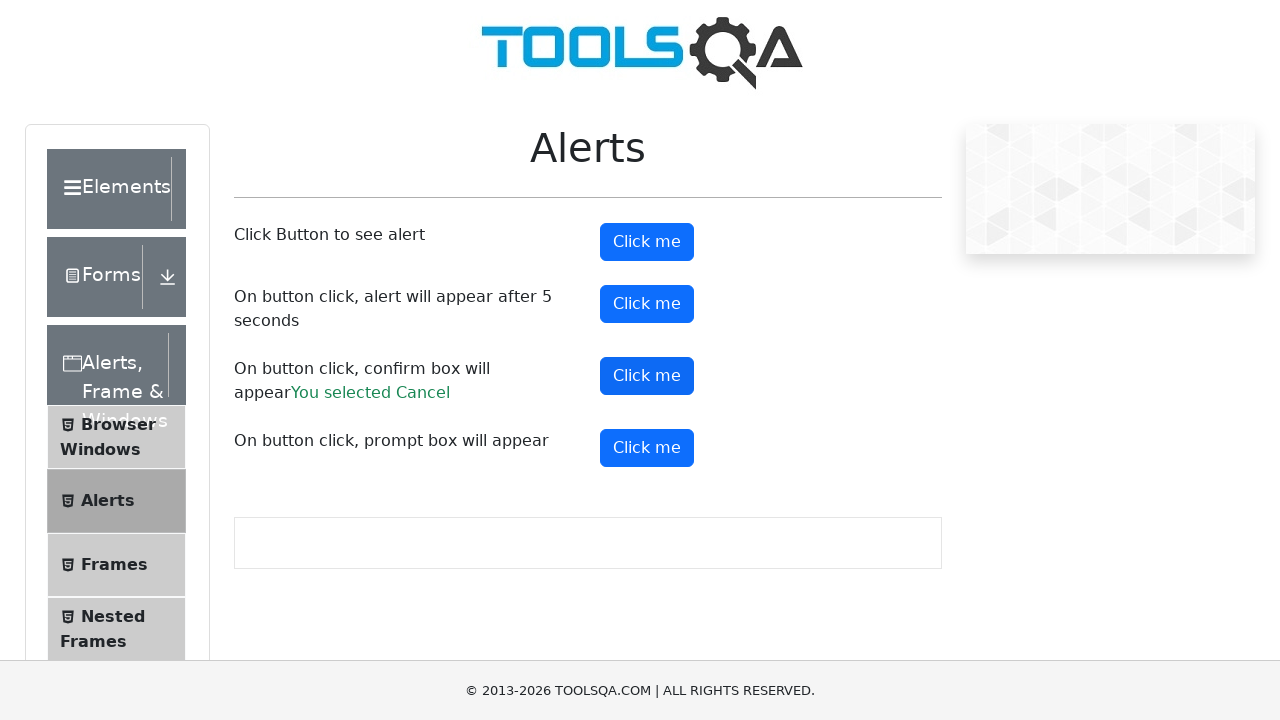

Set up dialog handler to dismiss alert
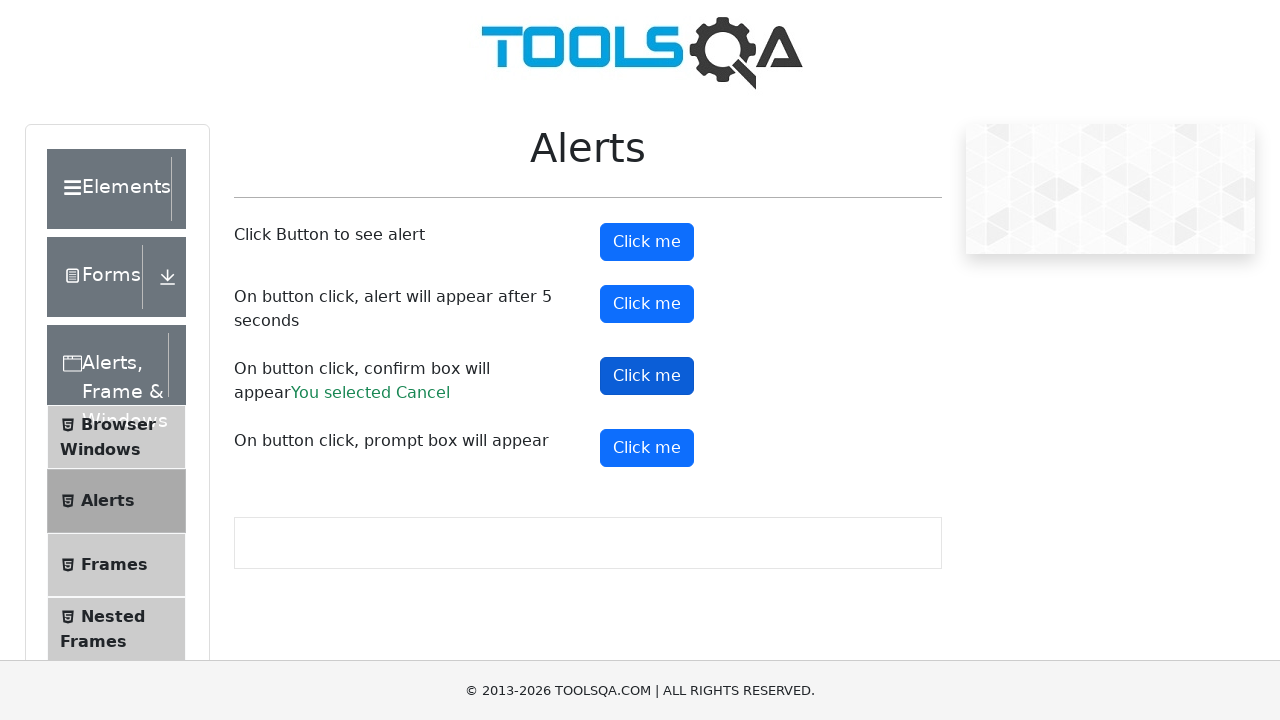

Confirmed result message appeared after dismissing alert
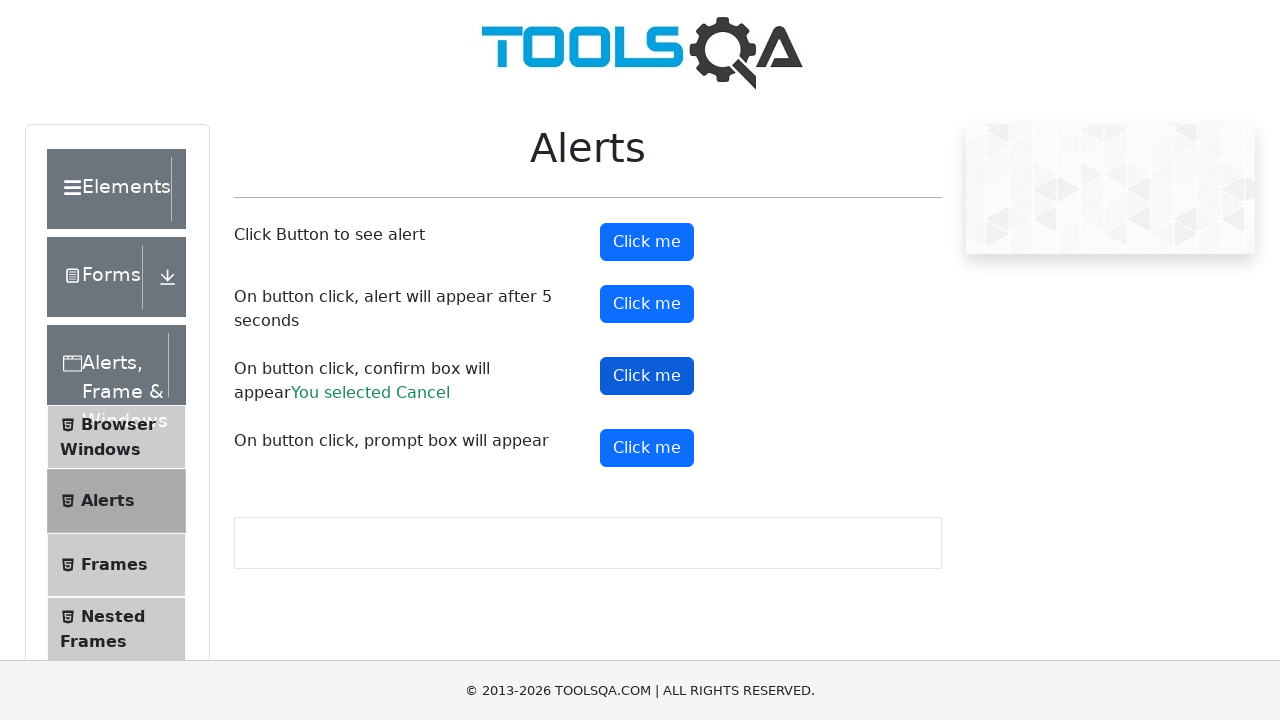

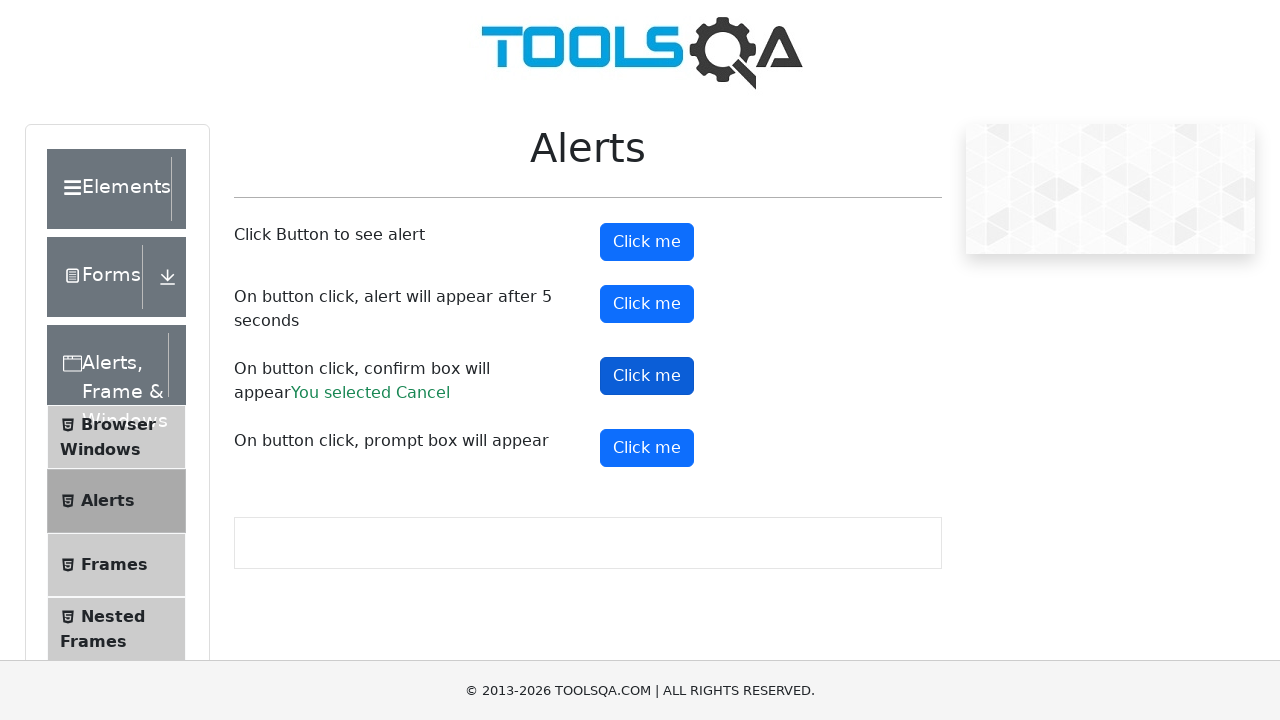